Tests autocomplete functionality by typing a letter, waiting for suggestions to appear, and selecting a specific option from the dropdown

Starting URL: https://www.tutorialspoint.com/selenium/practice/auto-complete.php

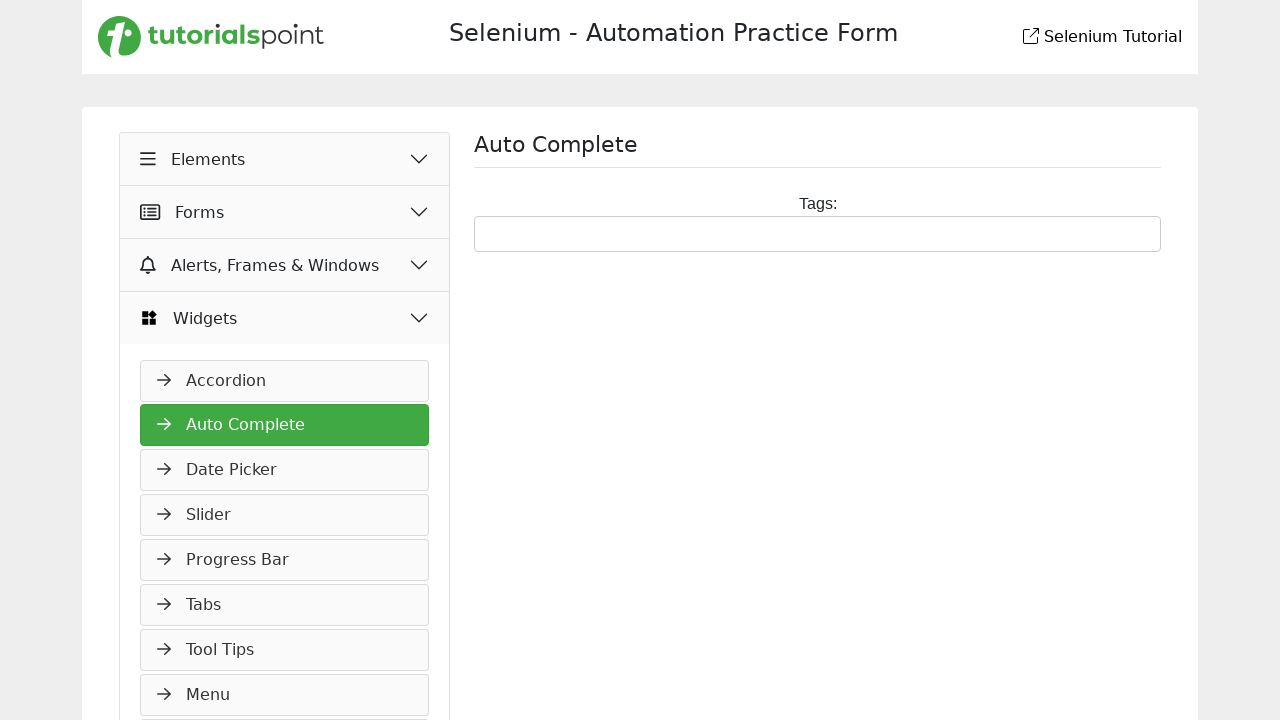

Typed 'j' into the autocomplete input field on #tags
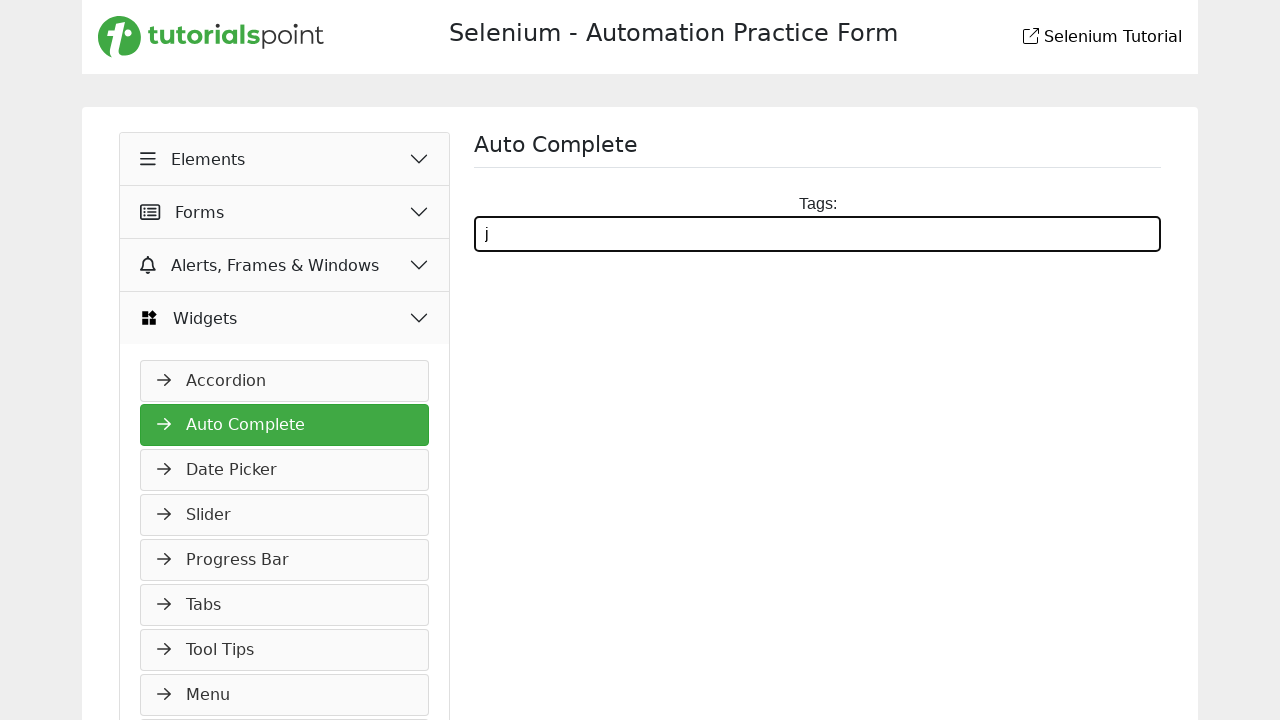

Autocomplete suggestions appeared
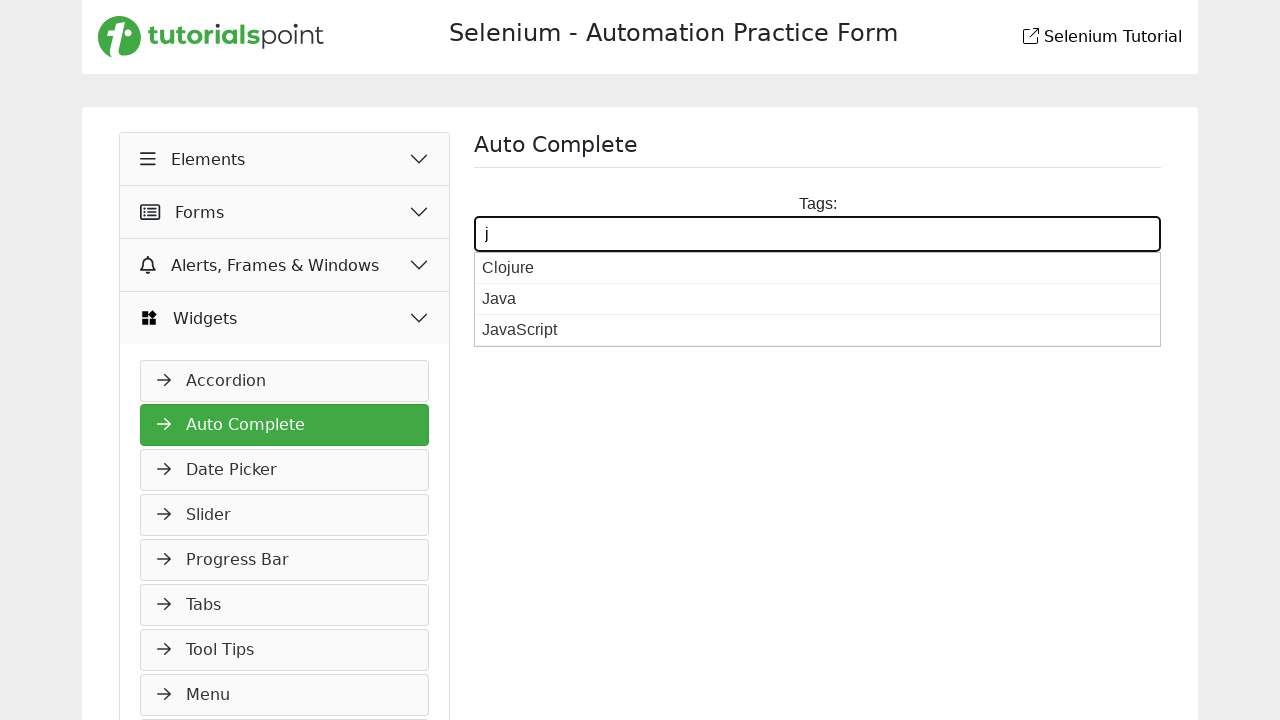

Retrieved all suggestion options from dropdown
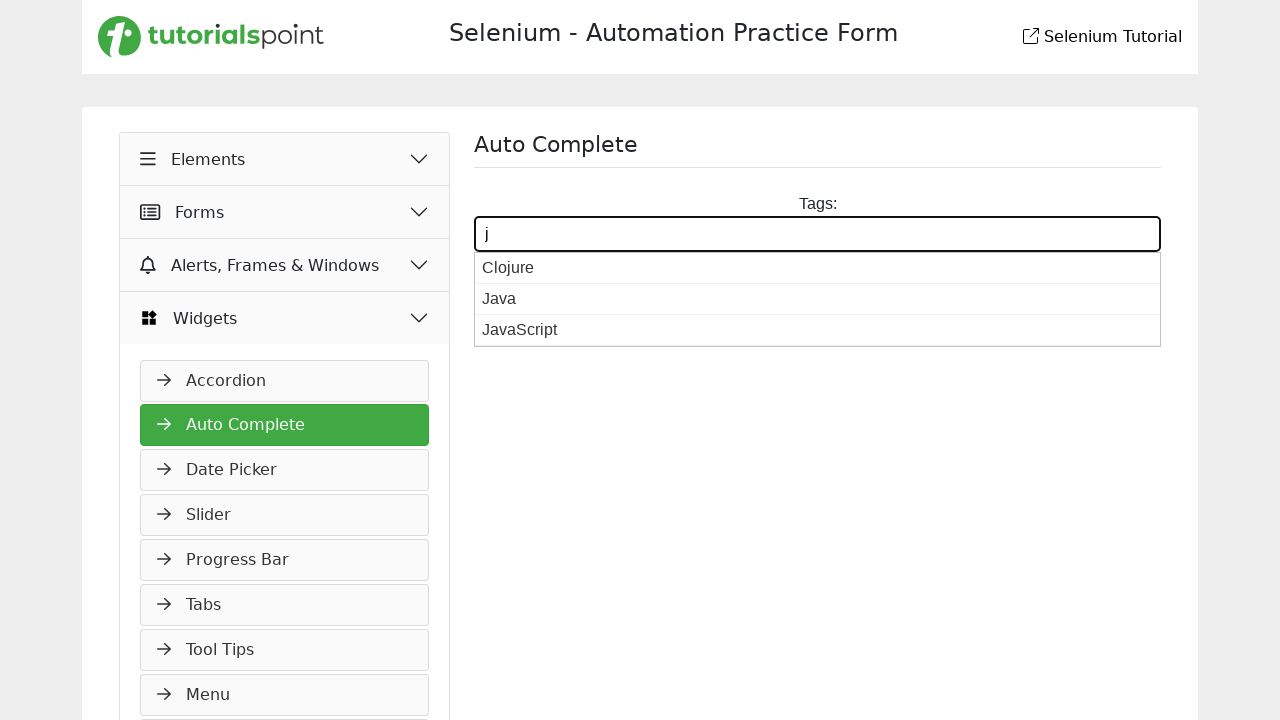

Selected 'Java' from autocomplete suggestions at (818, 299) on #ui-id-1 li >> nth=1
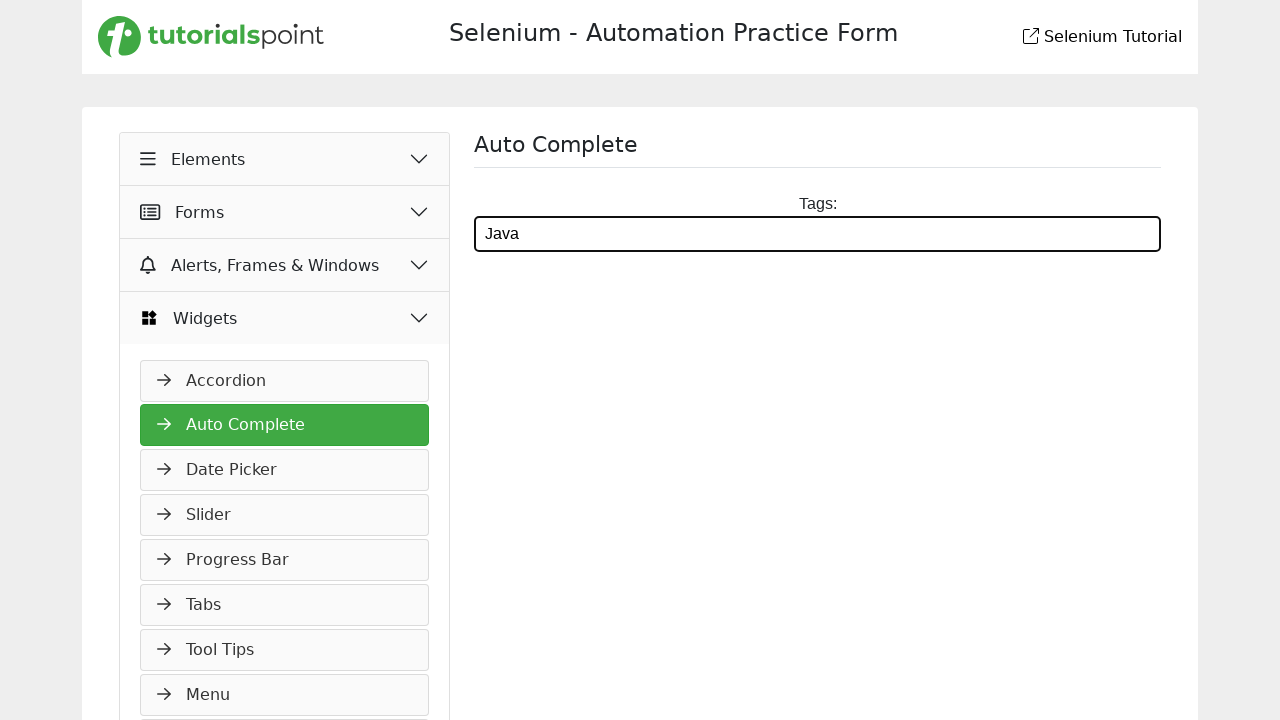

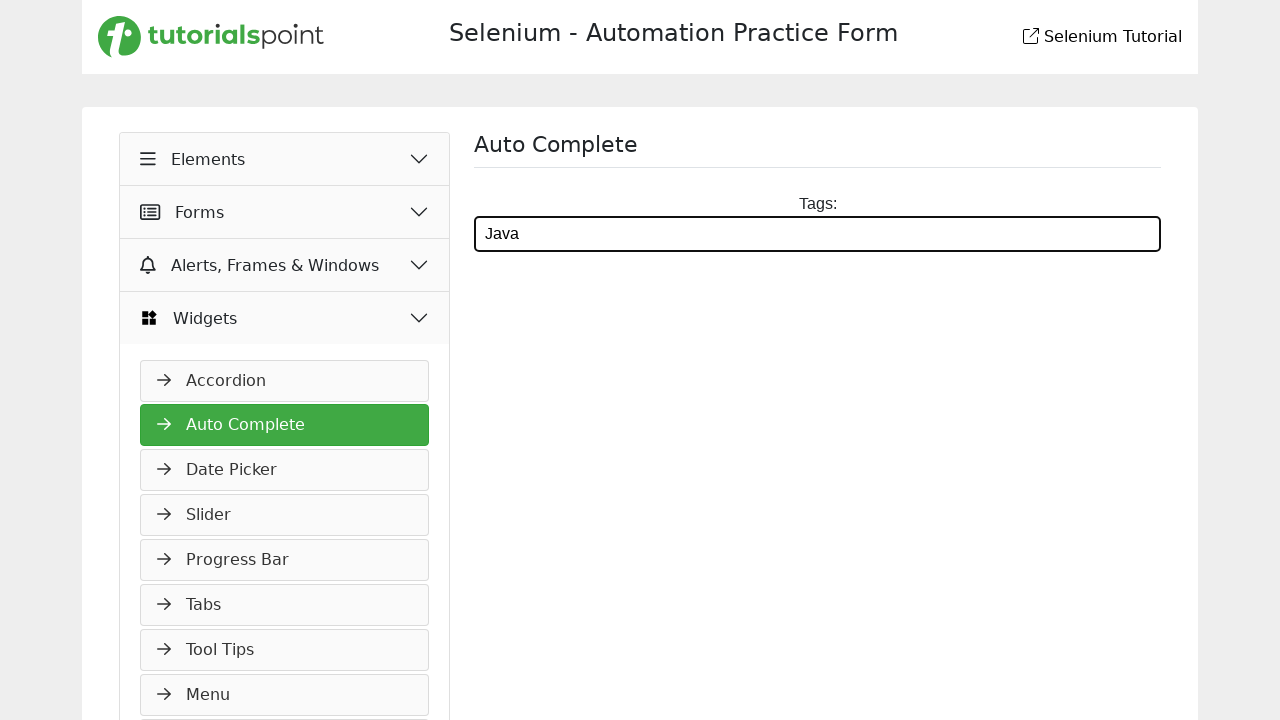